Tests Xbox website search functionality by clicking the search button, entering a search query, and submitting the search form

Starting URL: https://www.xbox.com/en-IN/

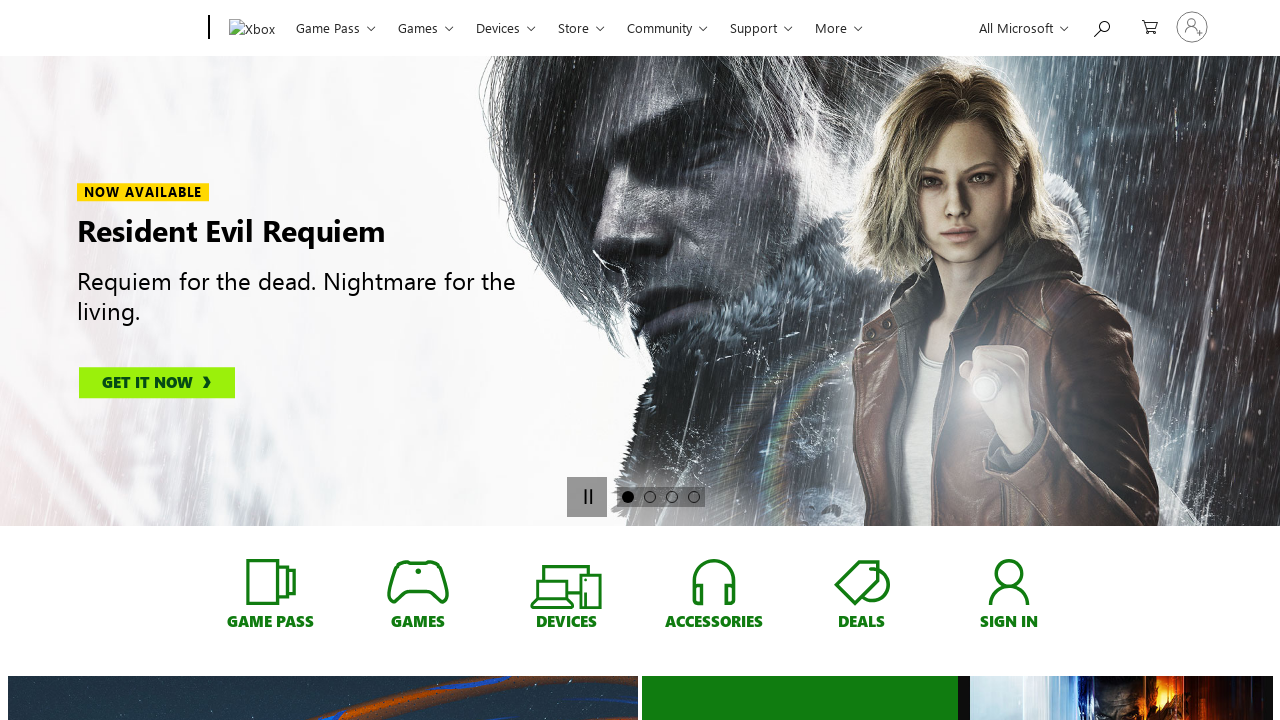

Clicked search button to open search input at (1097, 26) on #search
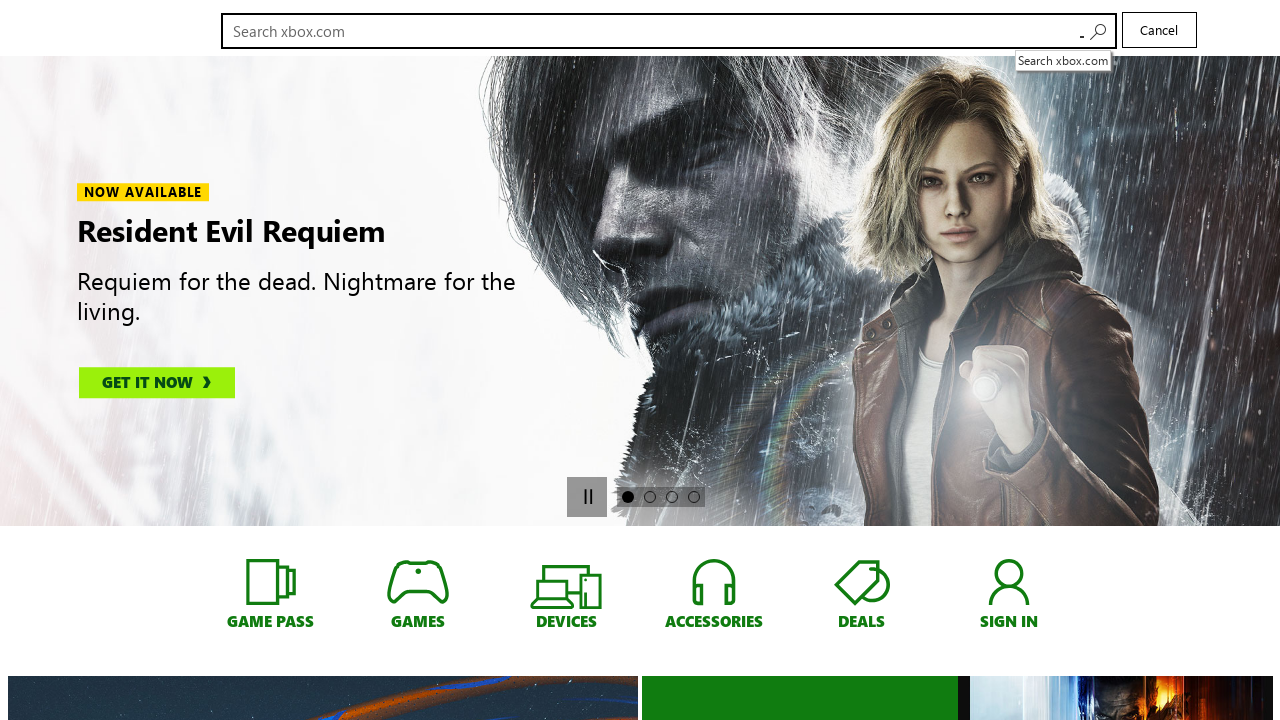

Search input field became visible
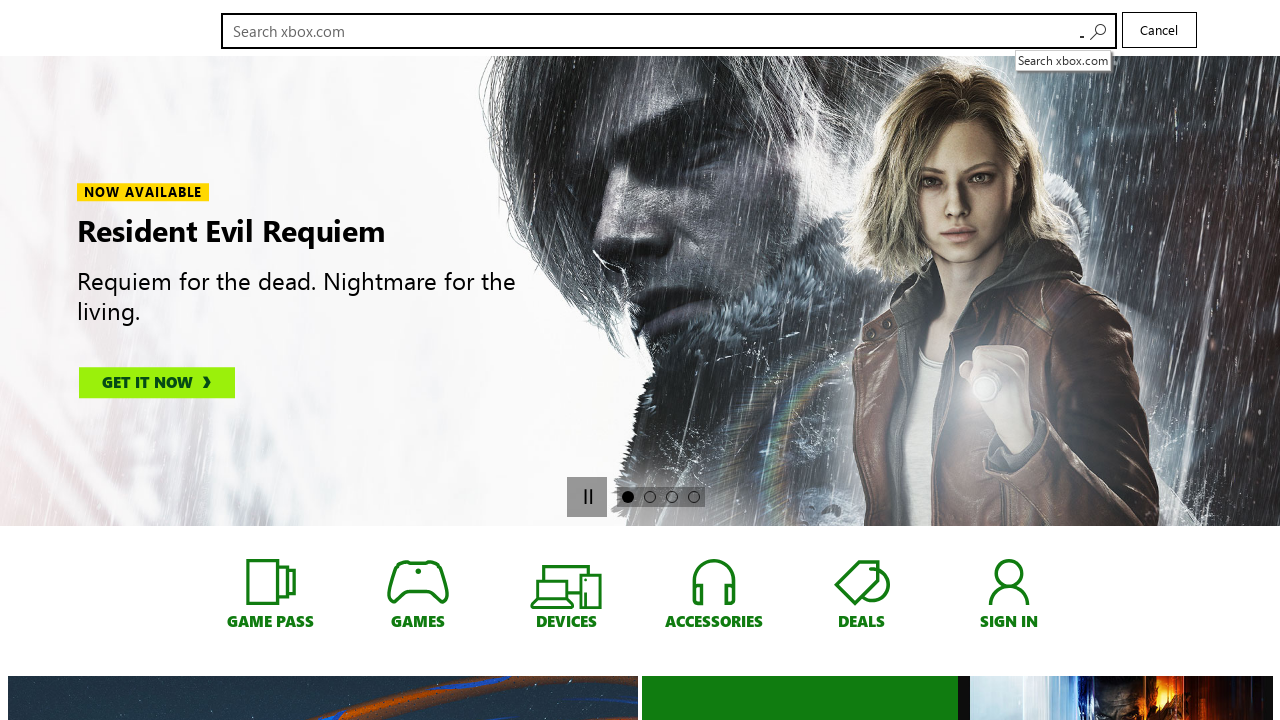

Entered 'Halo Infinite' into search field on #cli_shellHeaderSearchInput
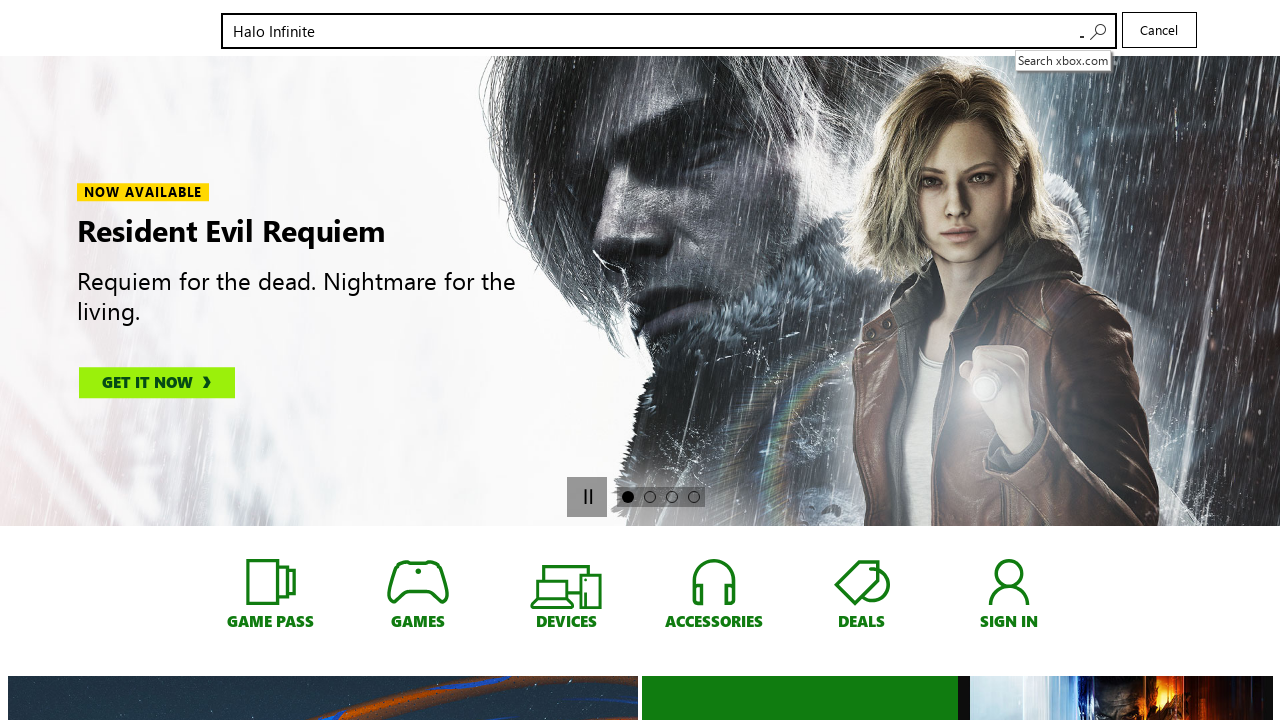

Pressed Enter to submit search query on #cli_shellHeaderSearchInput
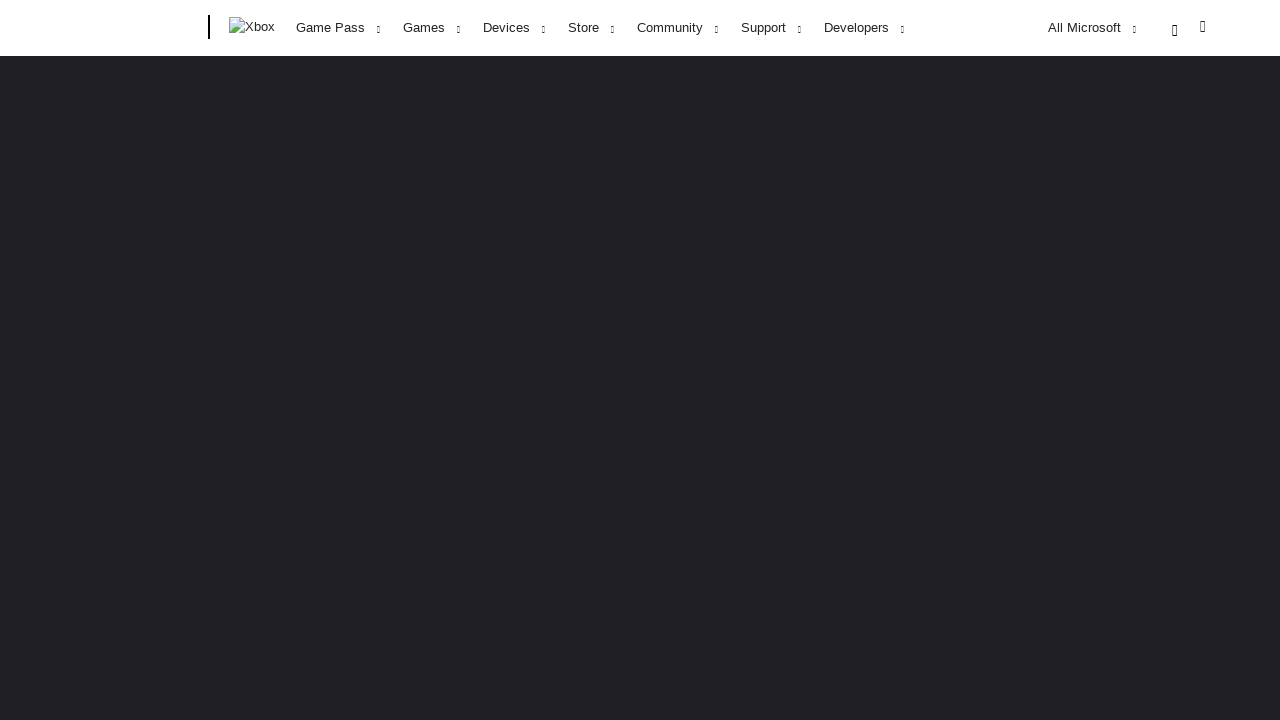

Search results page loaded successfully
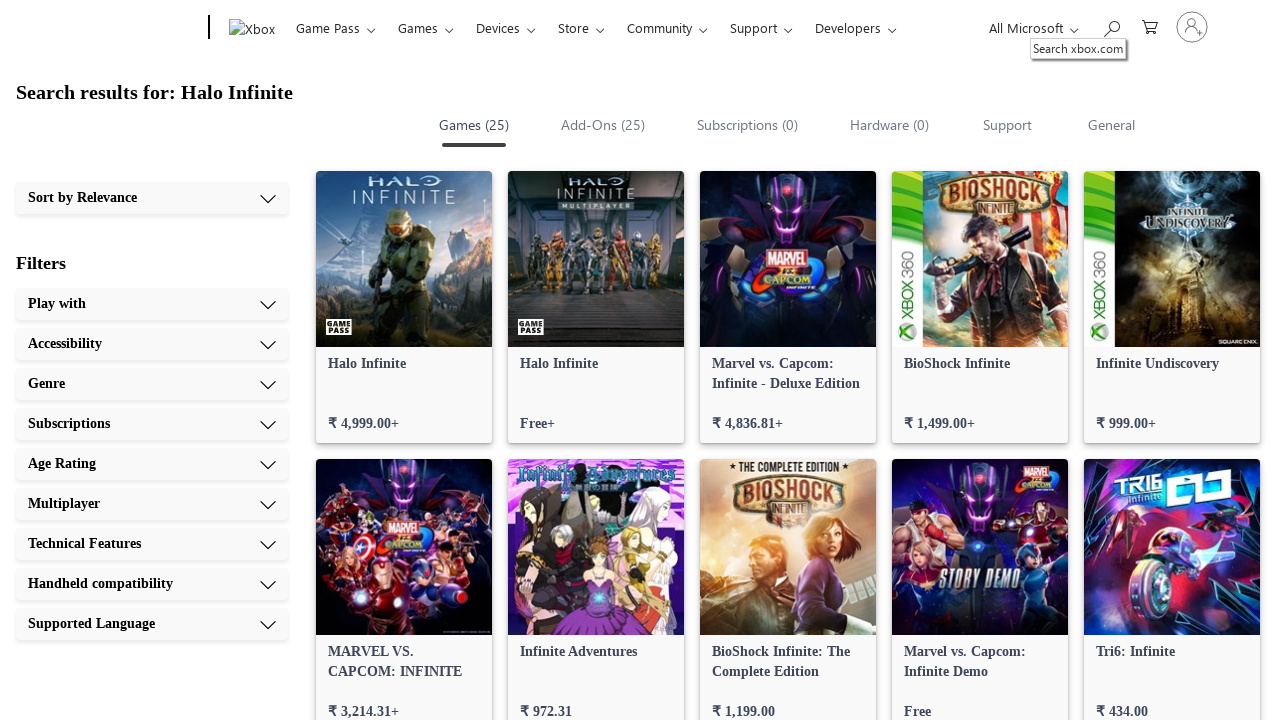

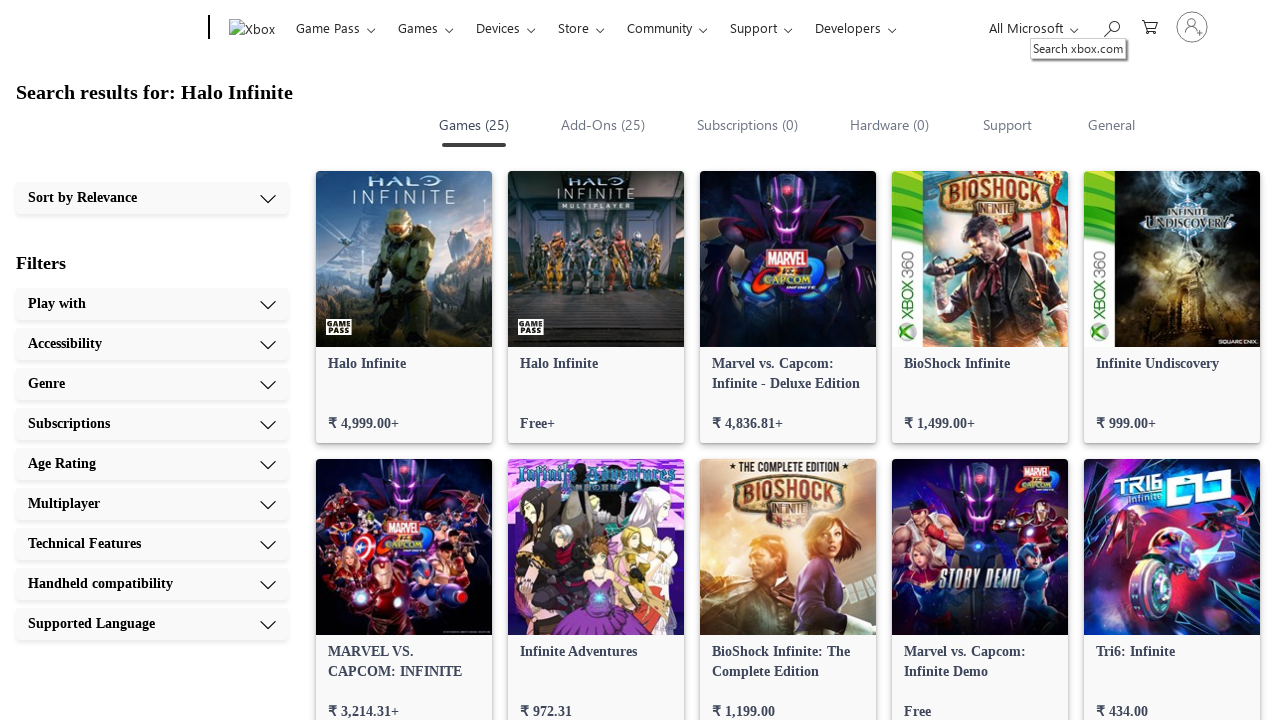